Tests right-click (context click) functionality on a button element and verifies that a confirmation message appears

Starting URL: https://demoqa.com/buttons

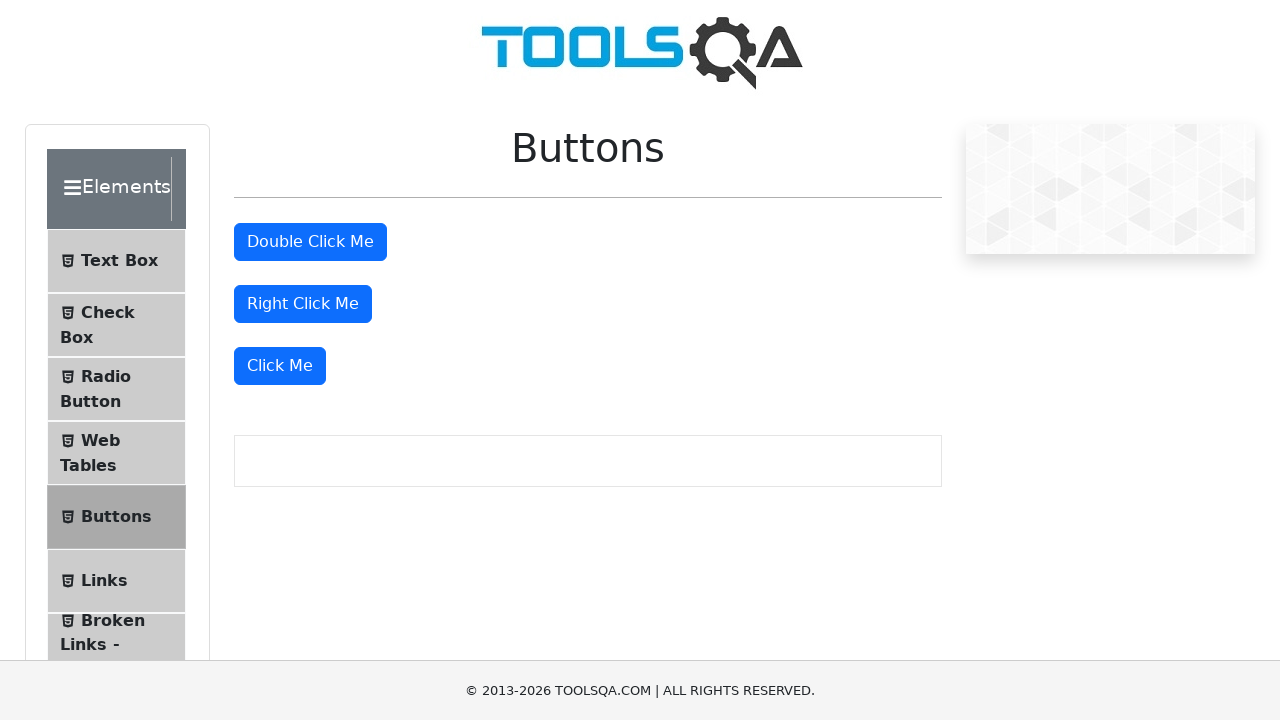

Right-clicked on the 'Right Click Me' button at (303, 304) on #rightClickBtn
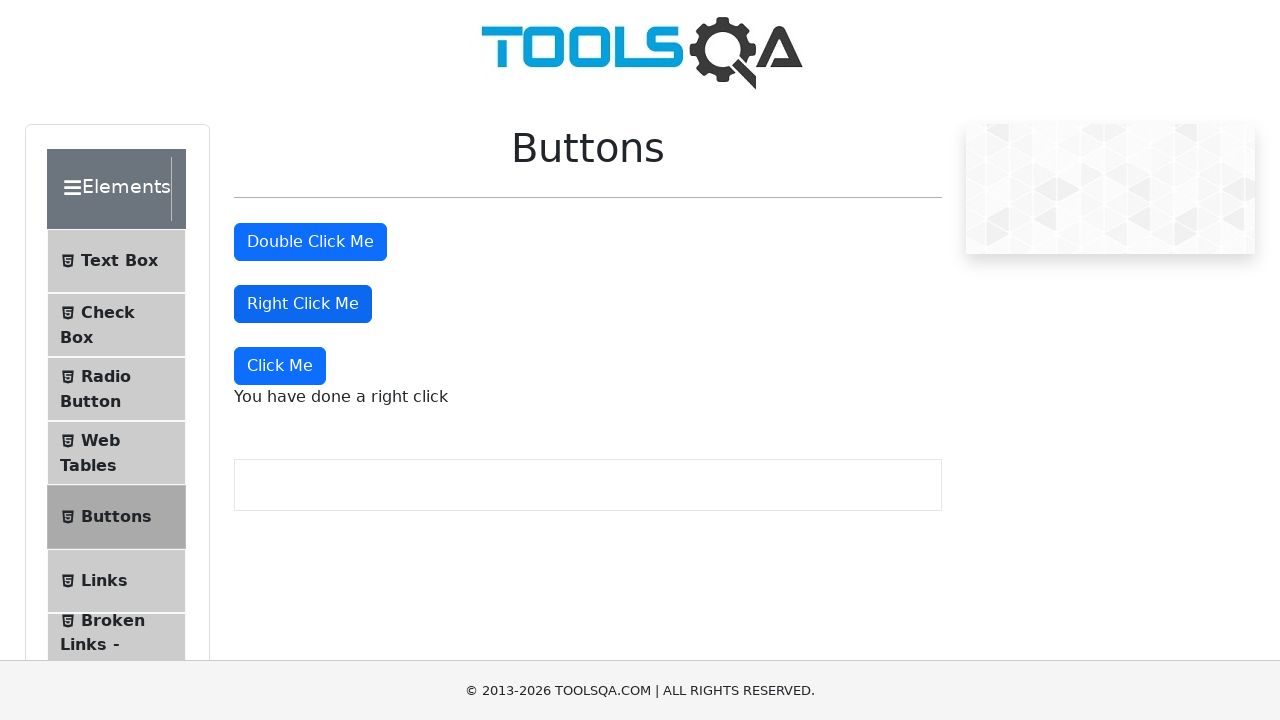

Right-click confirmation message appeared
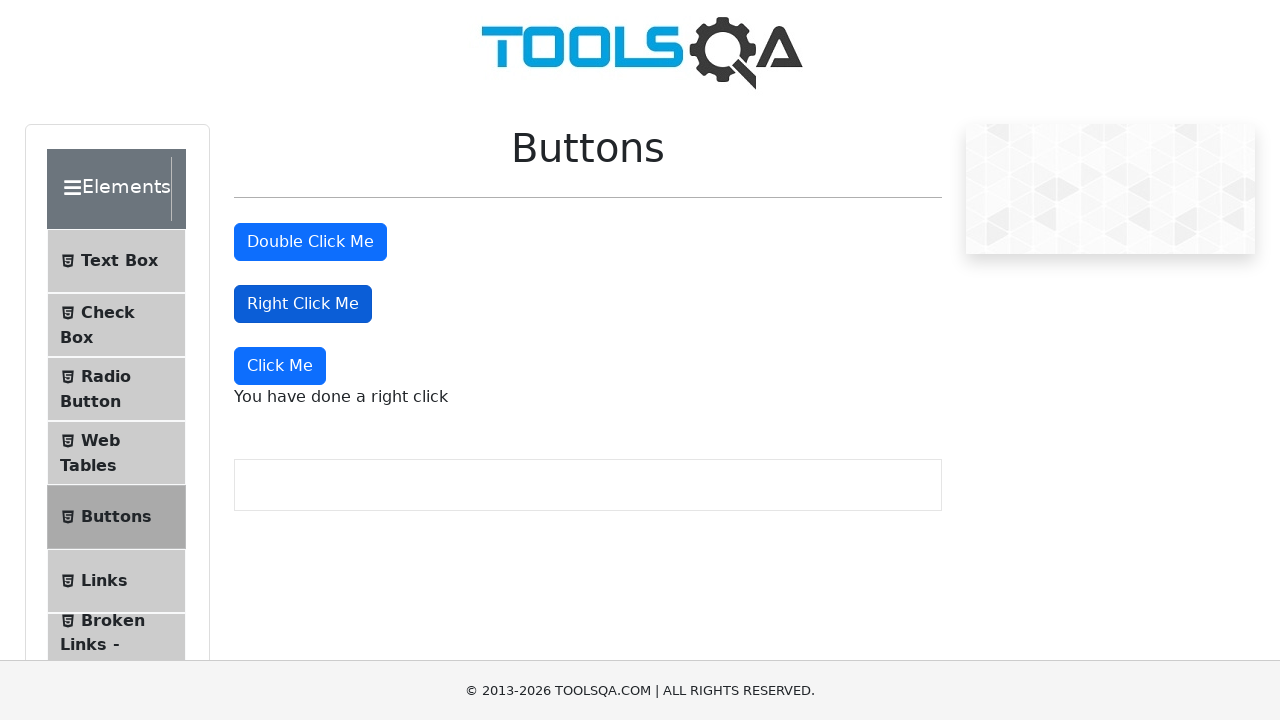

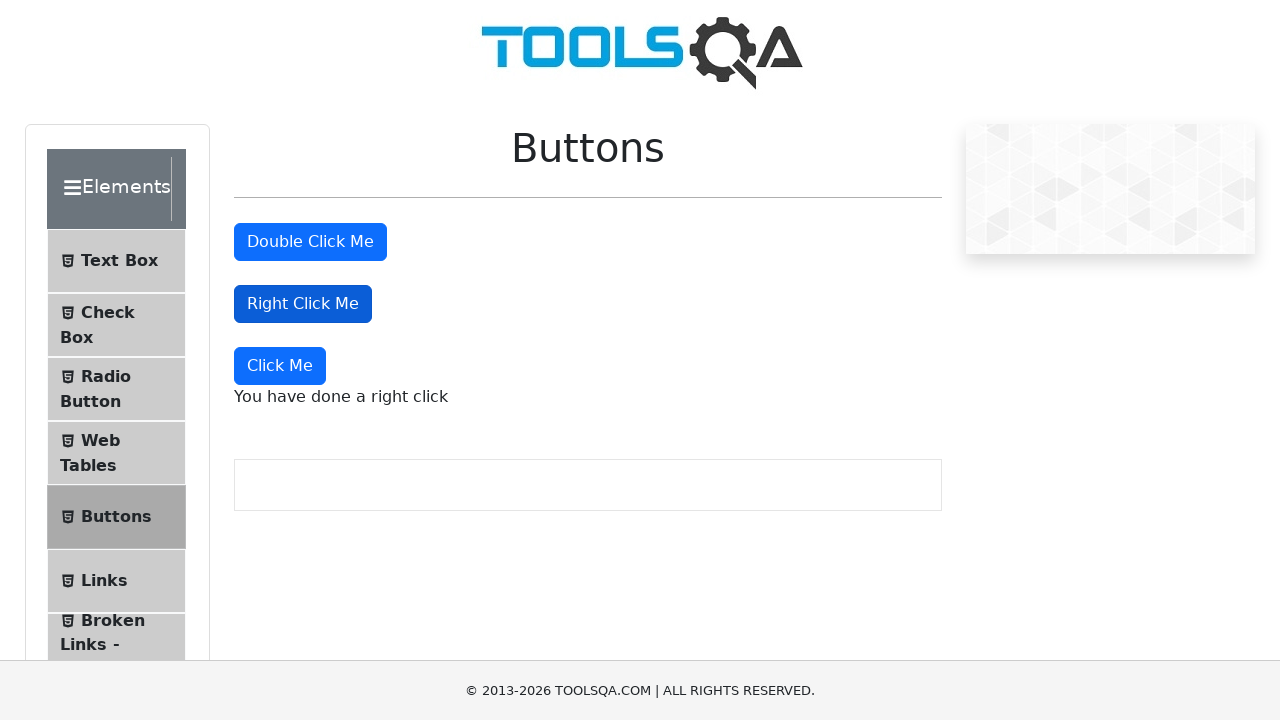